Validates that a link with text "Edital 54/2022 - 1º Semestre de 2023" exists on the page

Starting URL: https://portal.cmp.ifsp.edu.br/index.php/component/content/article/57-cursos/2285-especializacao-ciencia-de-dados-editais

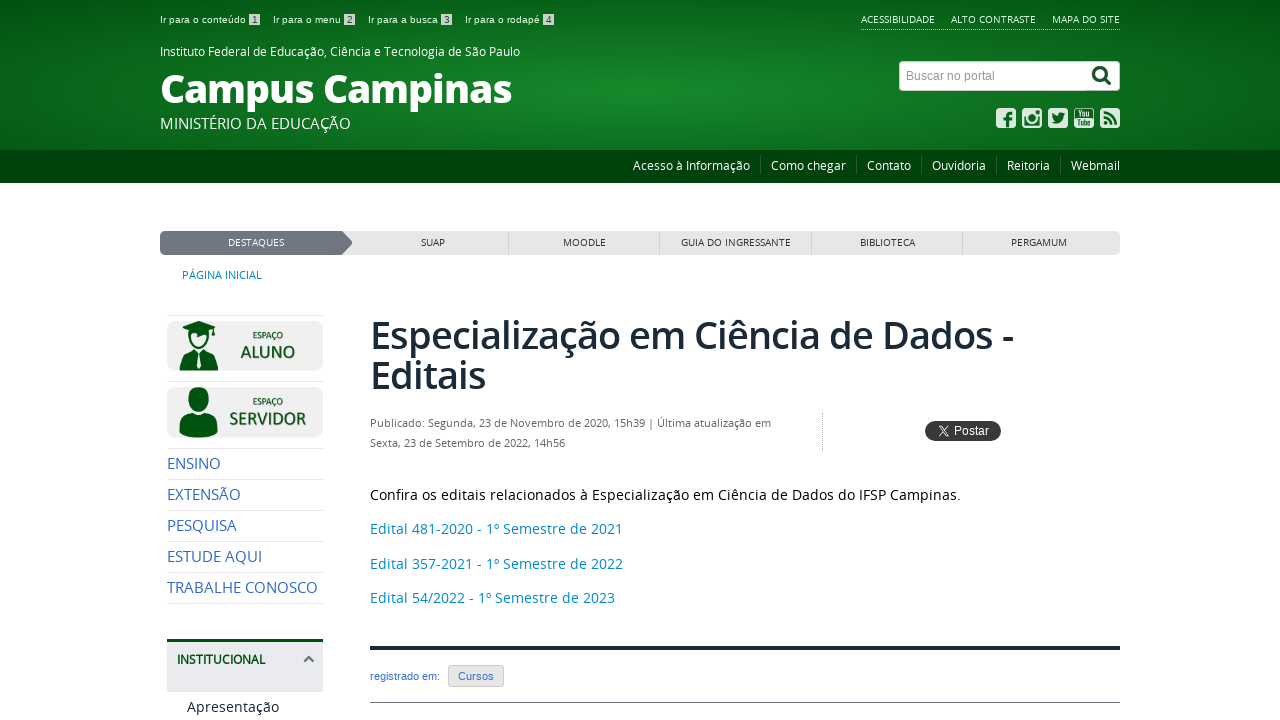

Waited for link with text 'Edital 54/2022 - 1º Semestre de 2023' to be present on the page
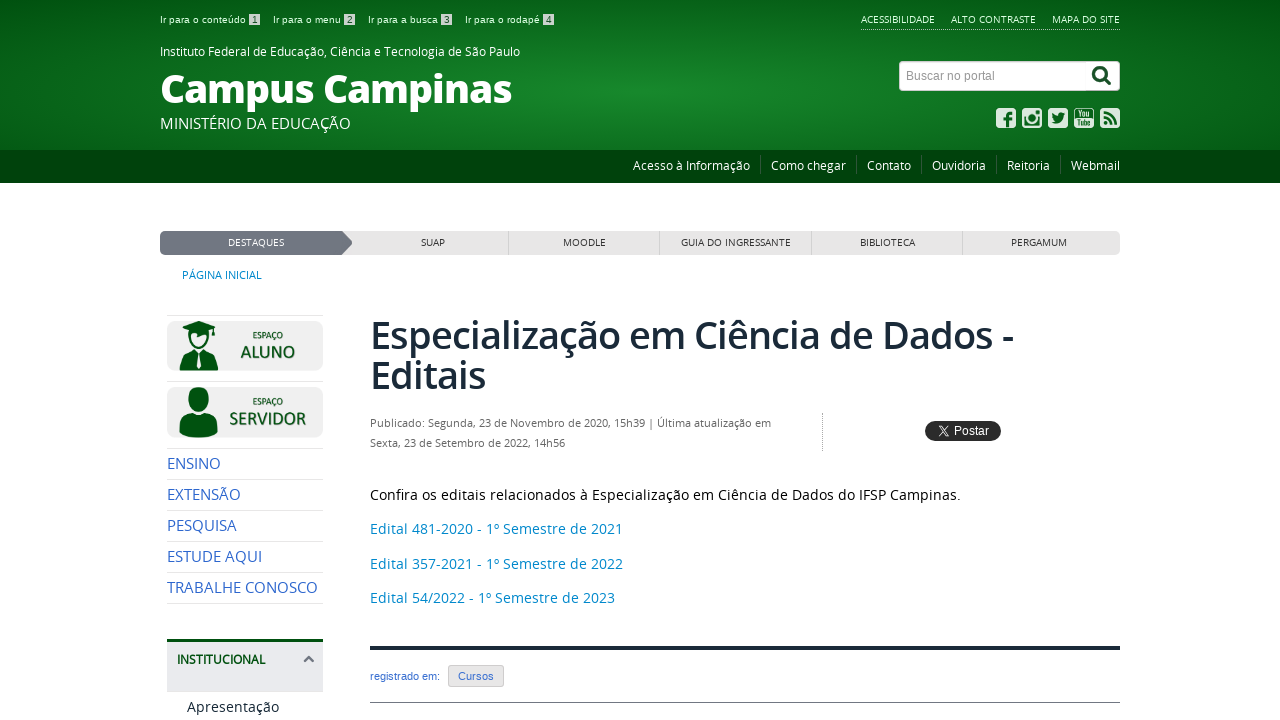

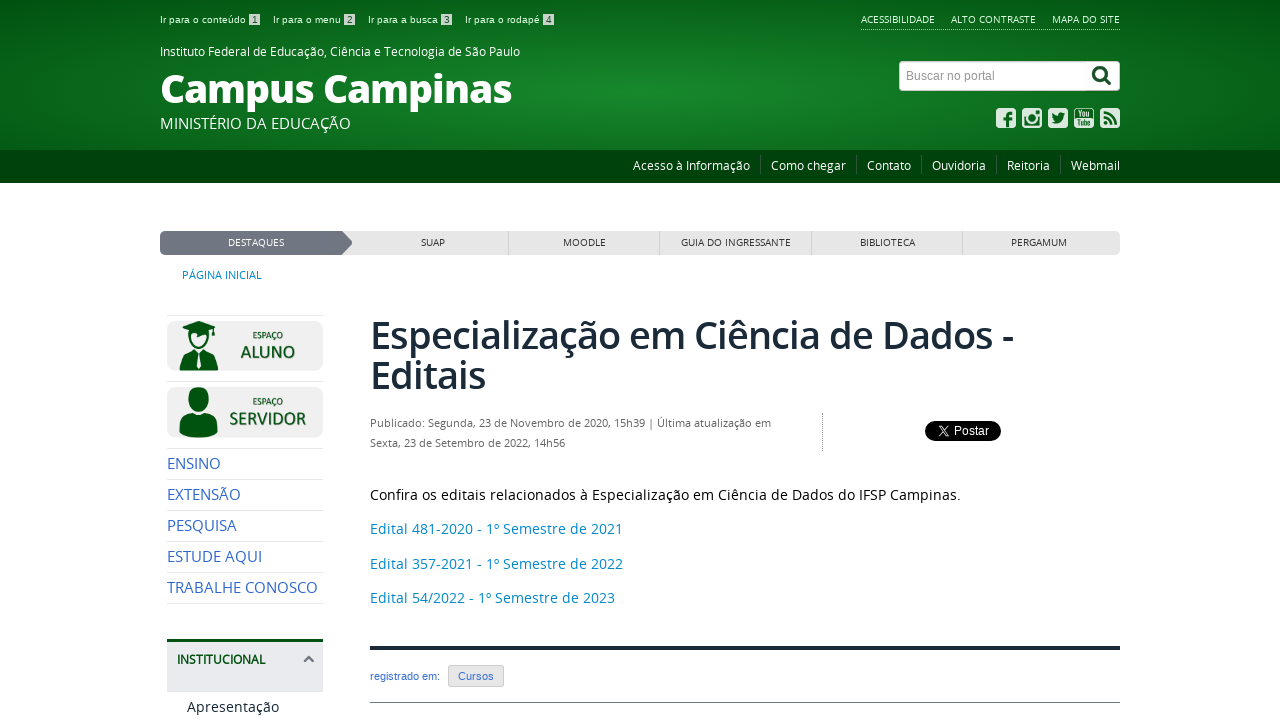